Tests radio button selection functionality by clicking the Male gender option and selecting the "5 - 15" age group option

Starting URL: https://syntaxprojects.com/basic-radiobutton-demo.php

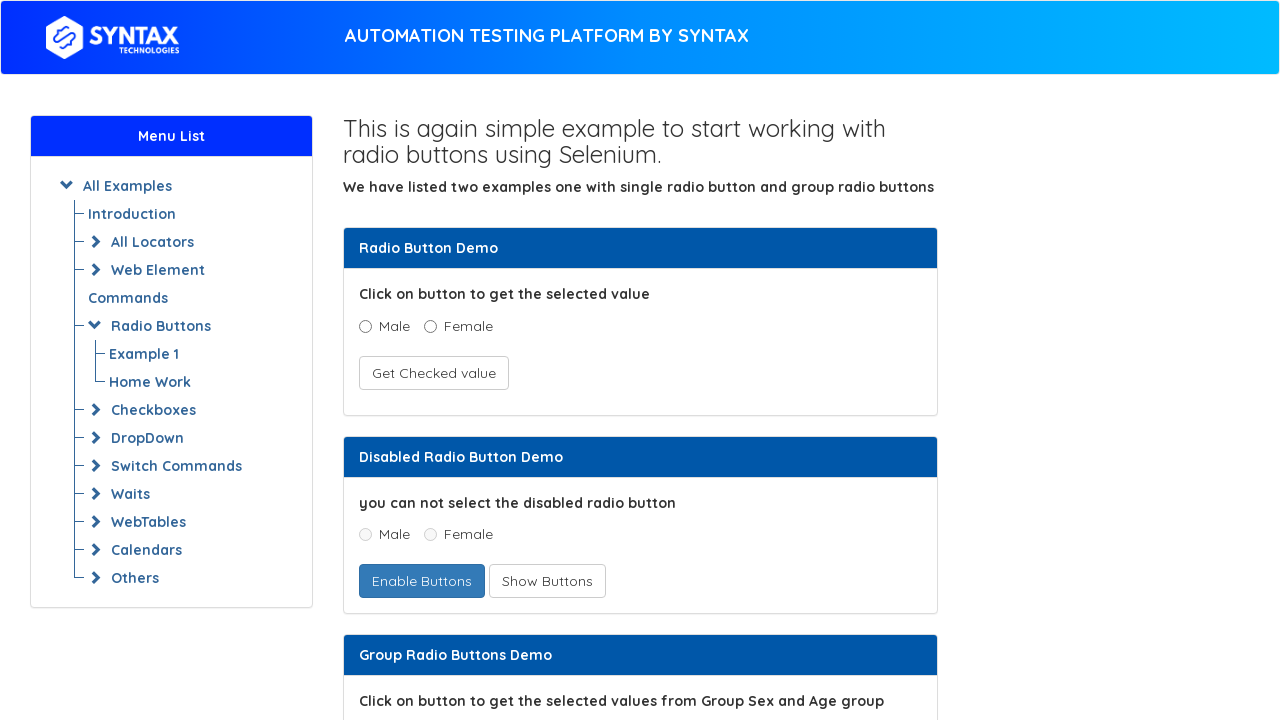

Clicked the Male gender radio button at (365, 326) on input[value='Male'][name='optradio']
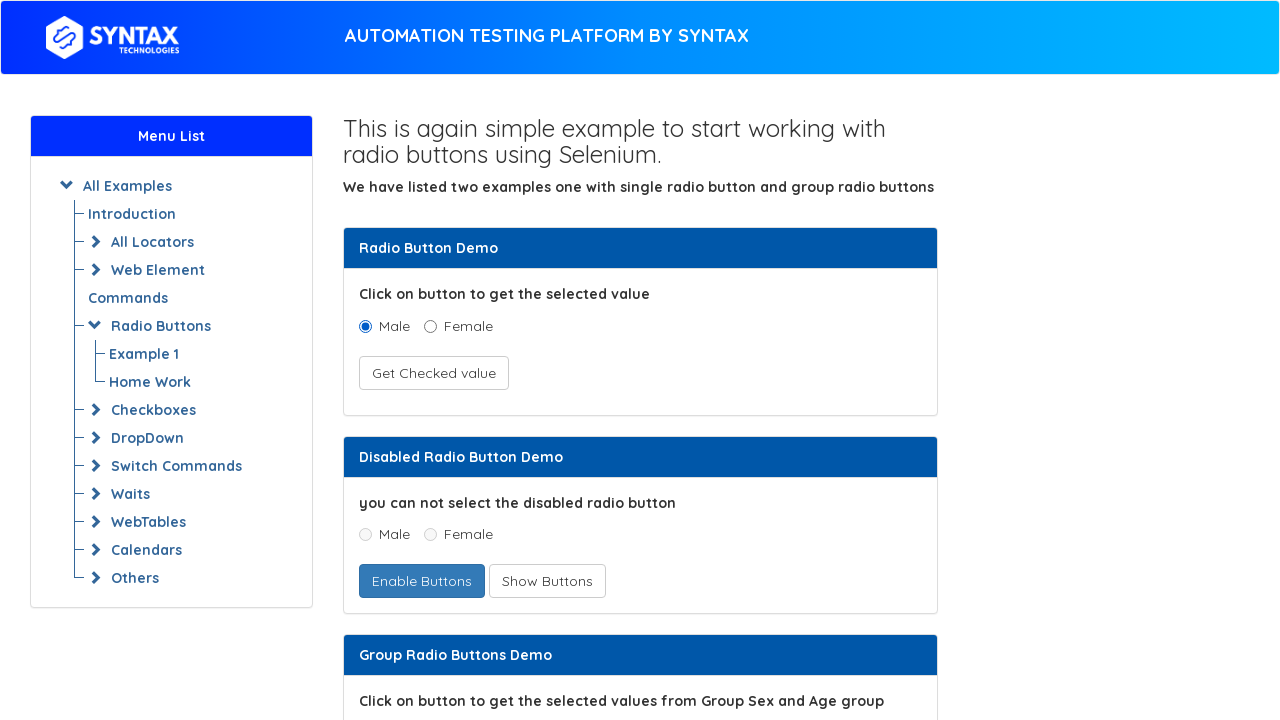

Selected the '5 - 15' age group radio button at (438, 360) on input[name='ageGroup'][value='5 - 15']
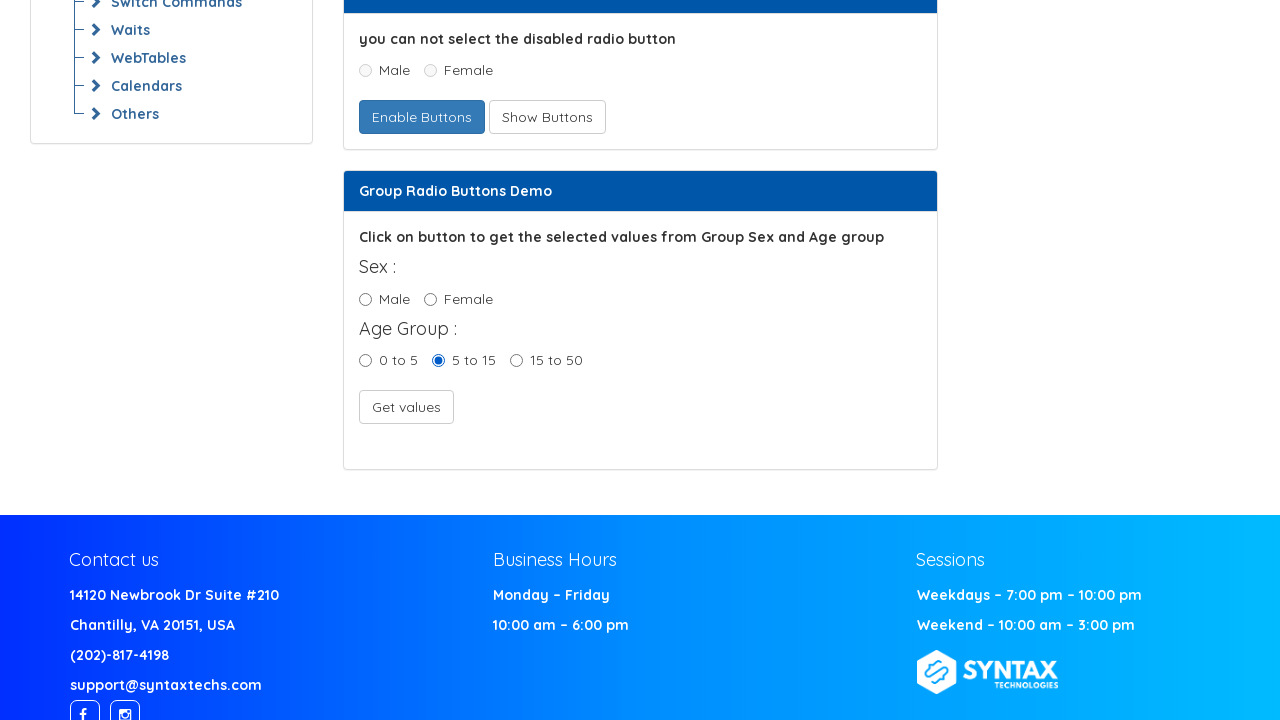

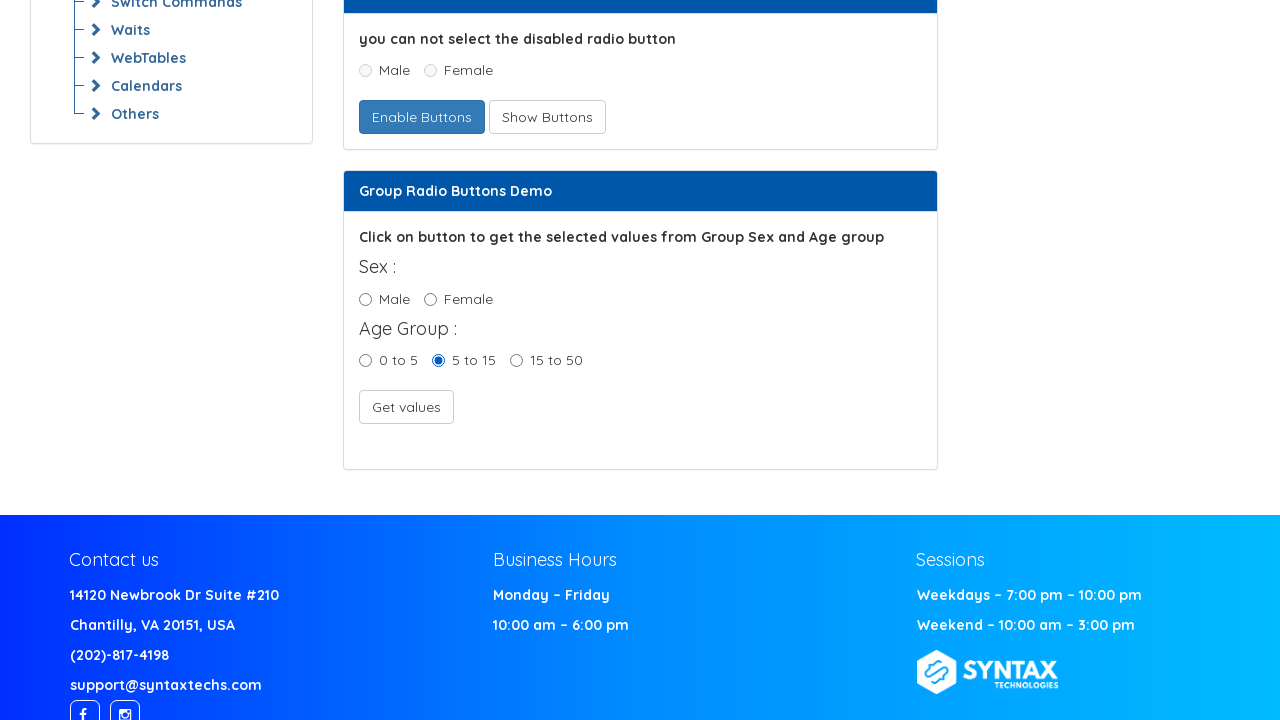